Tests that the counter displays the current number of todo items as items are added

Starting URL: https://demo.playwright.dev/todomvc

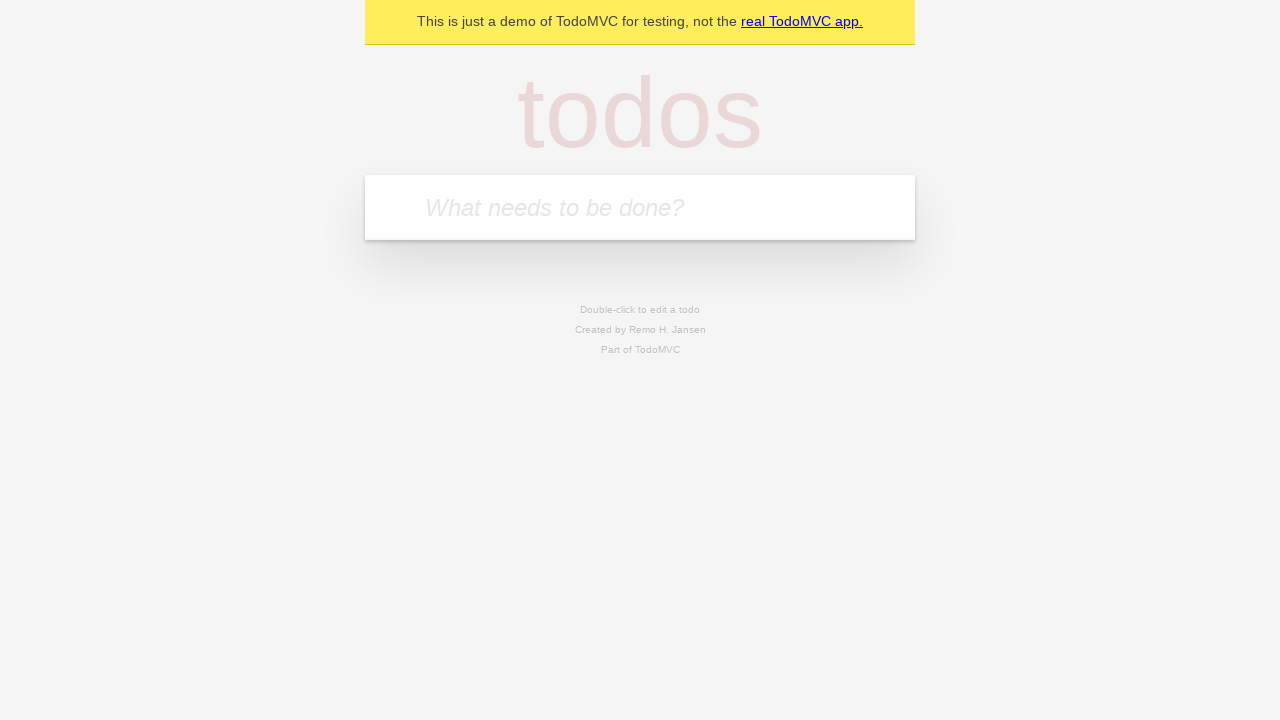

Located the todo input field
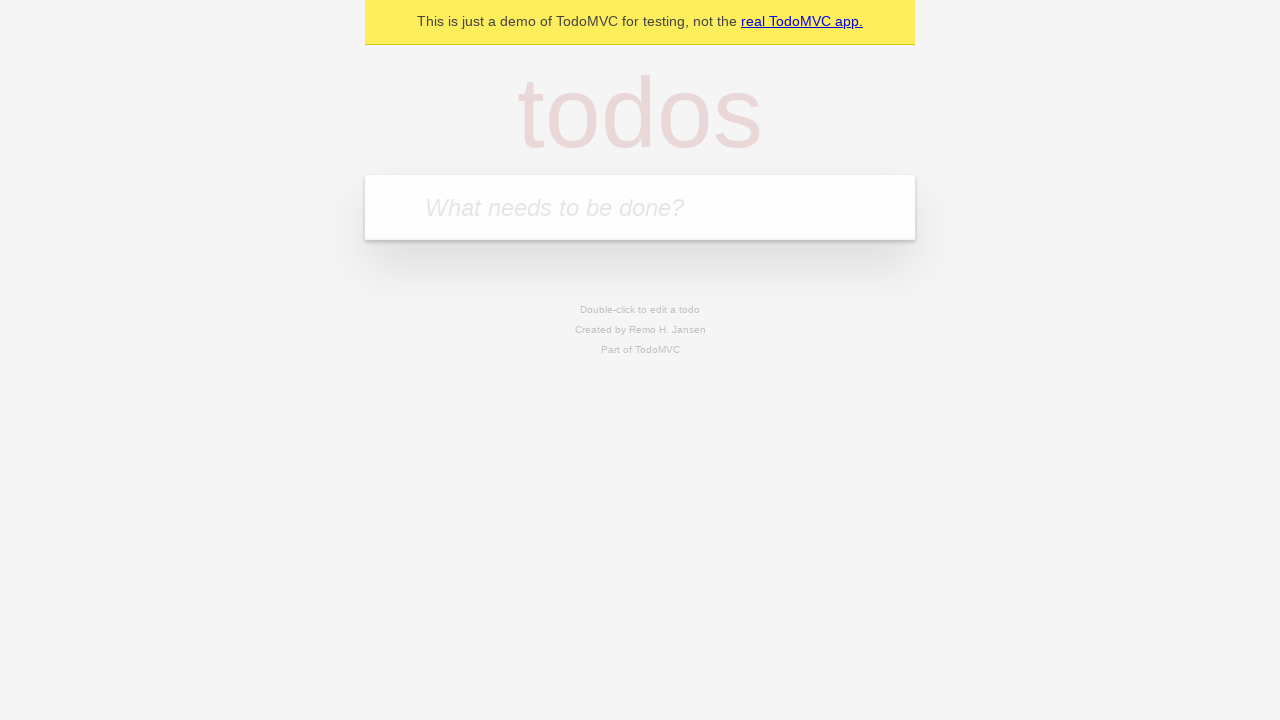

Filled first todo item: 'buy some cheese' on internal:attr=[placeholder="What needs to be done?"i]
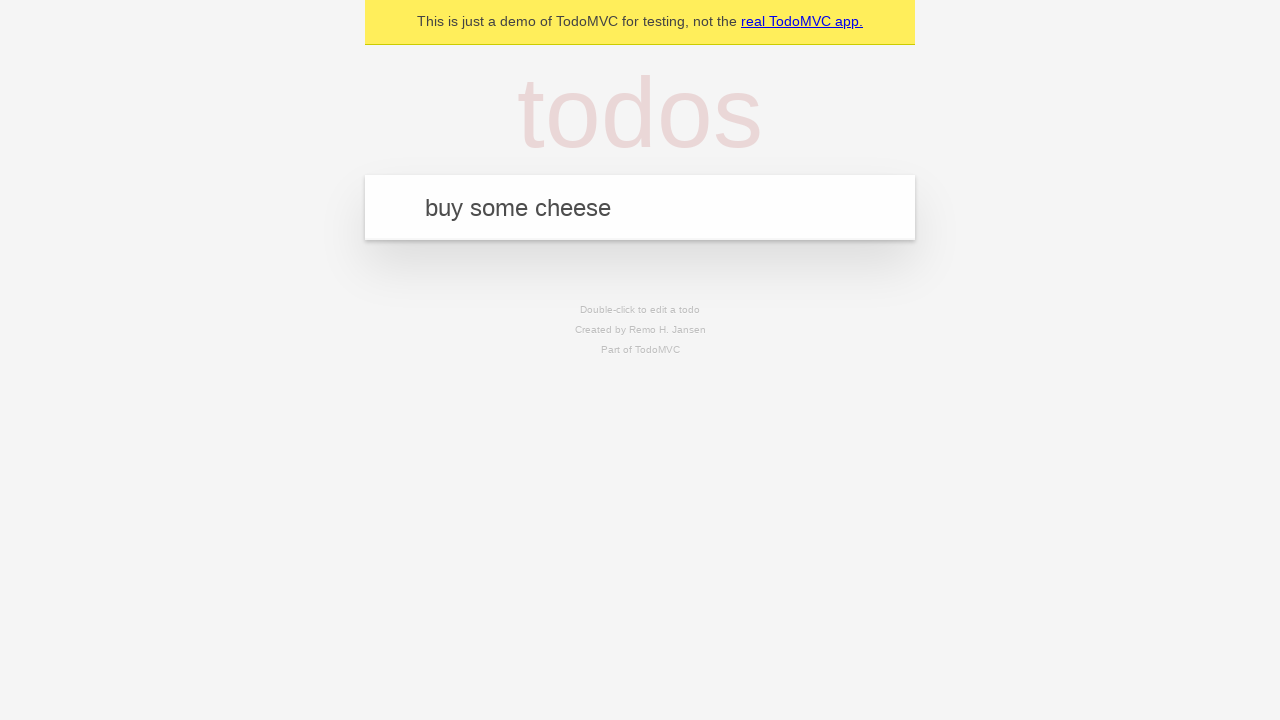

Pressed Enter to add first todo item on internal:attr=[placeholder="What needs to be done?"i]
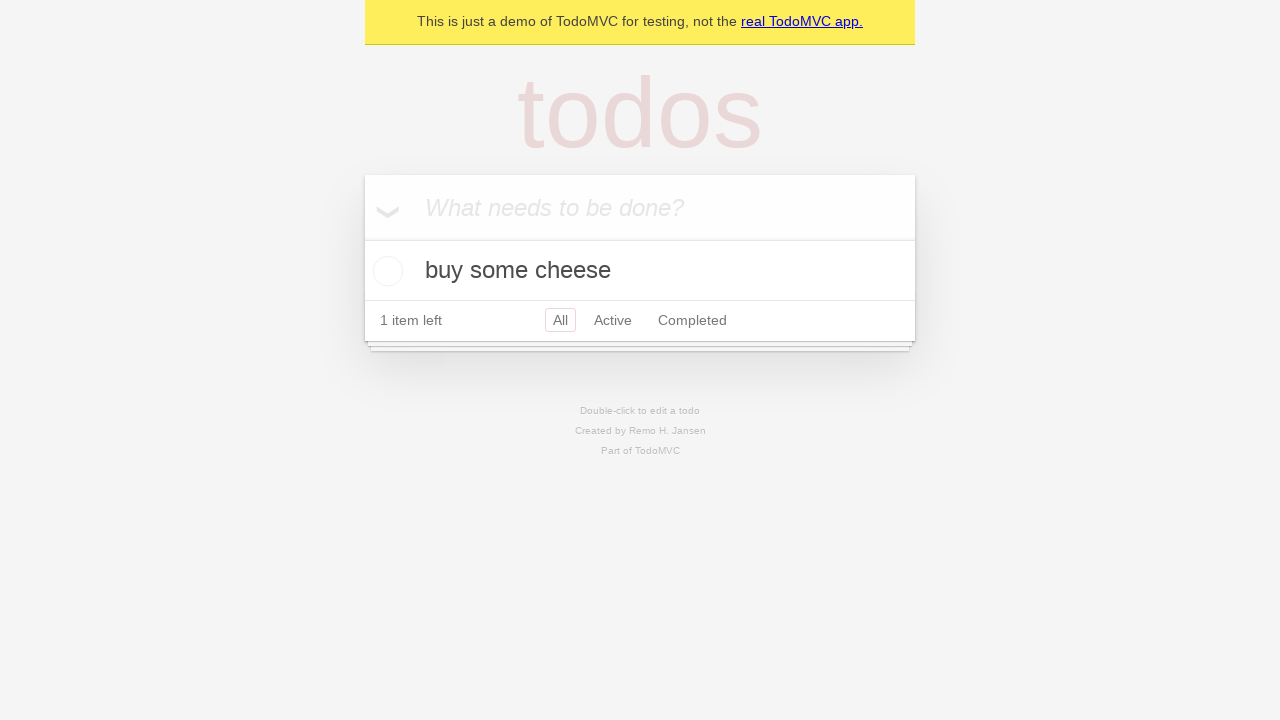

Todo counter element appeared after adding first item
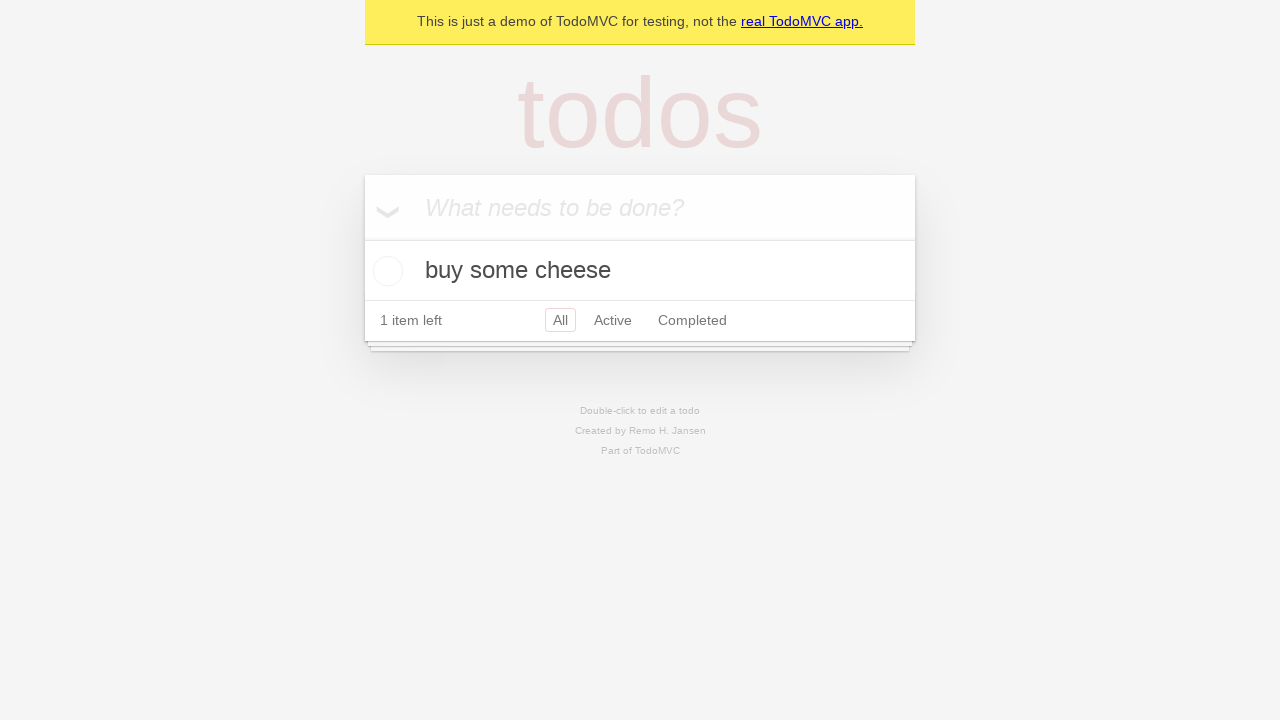

Filled second todo item: 'feed the cat' on internal:attr=[placeholder="What needs to be done?"i]
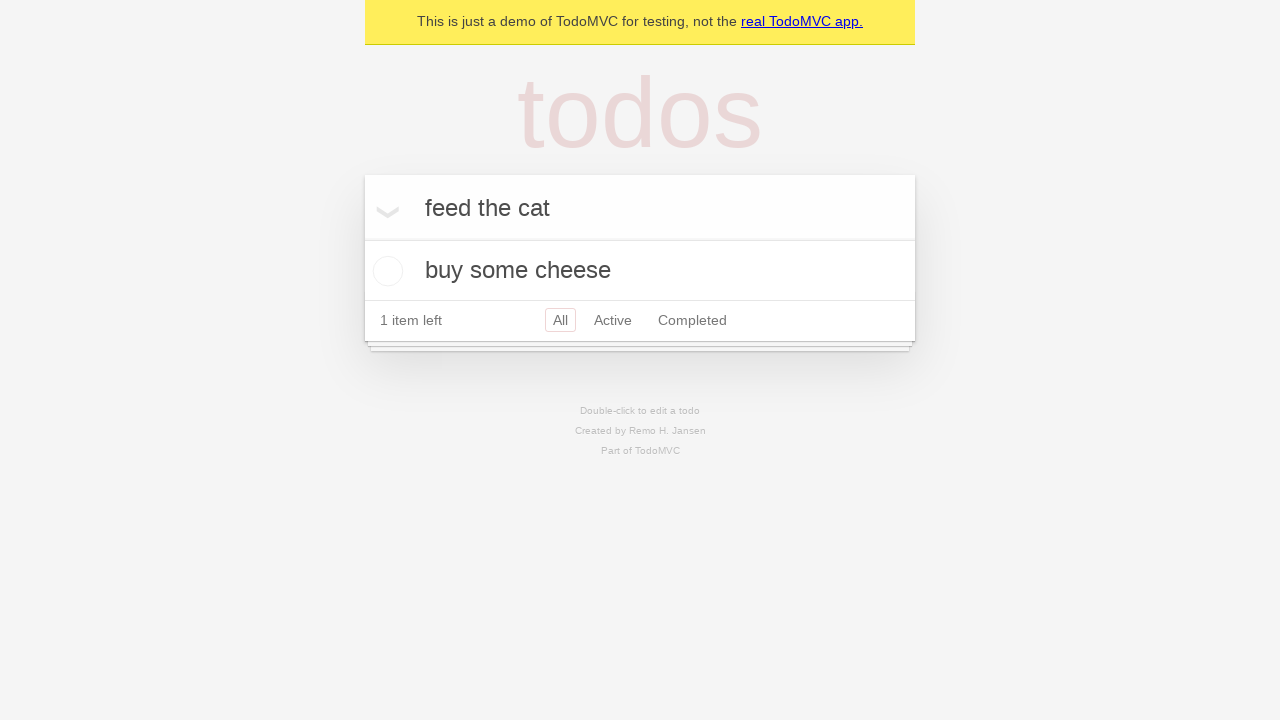

Pressed Enter to add second todo item on internal:attr=[placeholder="What needs to be done?"i]
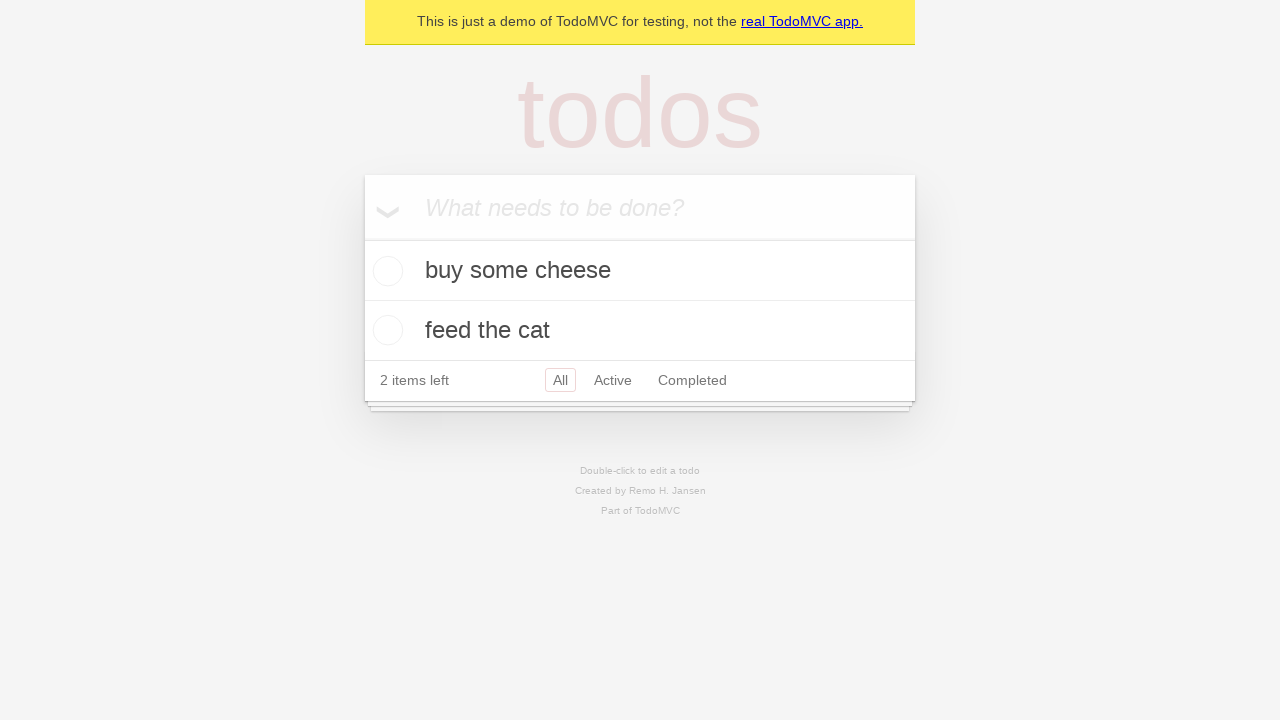

Todo counter updated to reflect 2 items
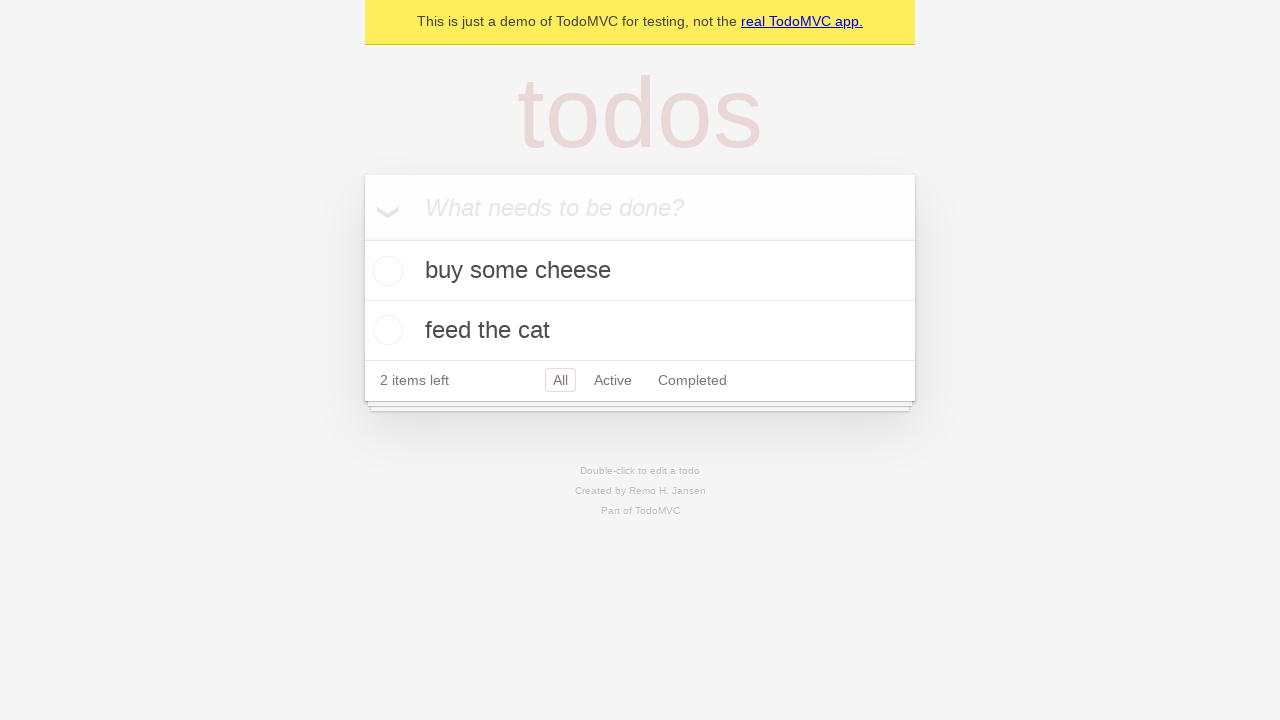

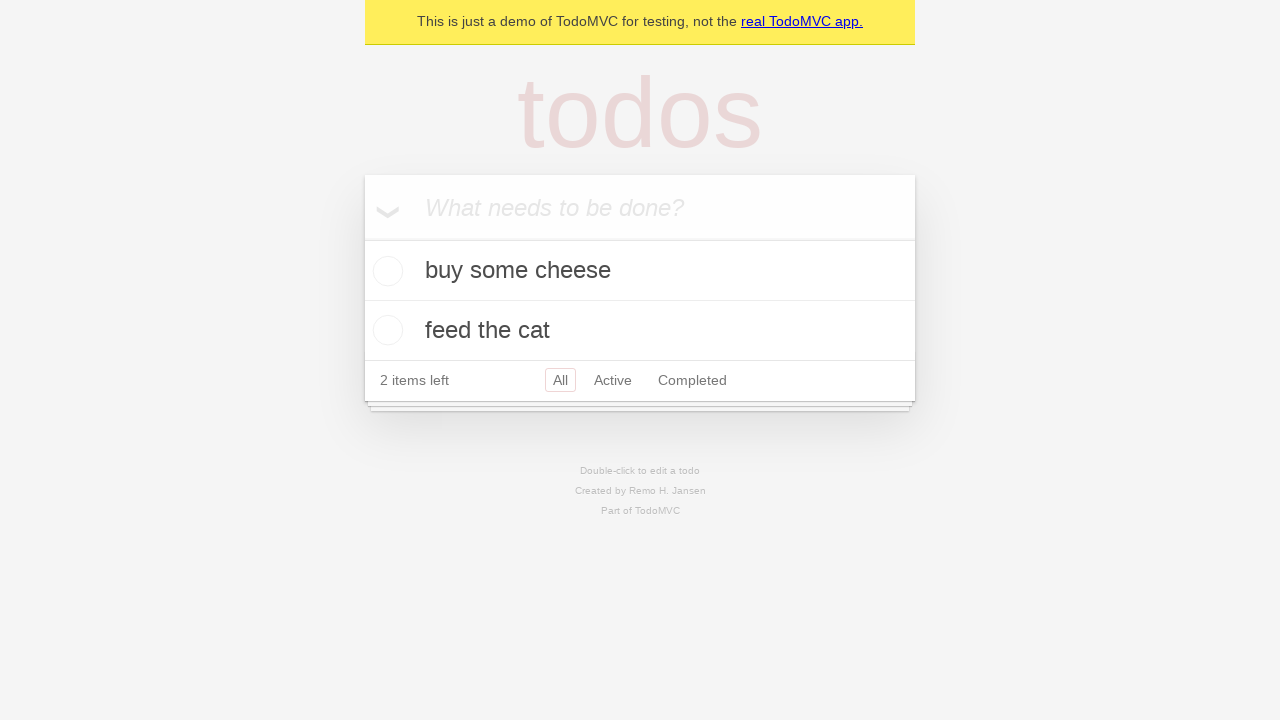